Tests searching for an address and selecting the first autocomplete suggestion

Starting URL: https://www.terraplanner.org/

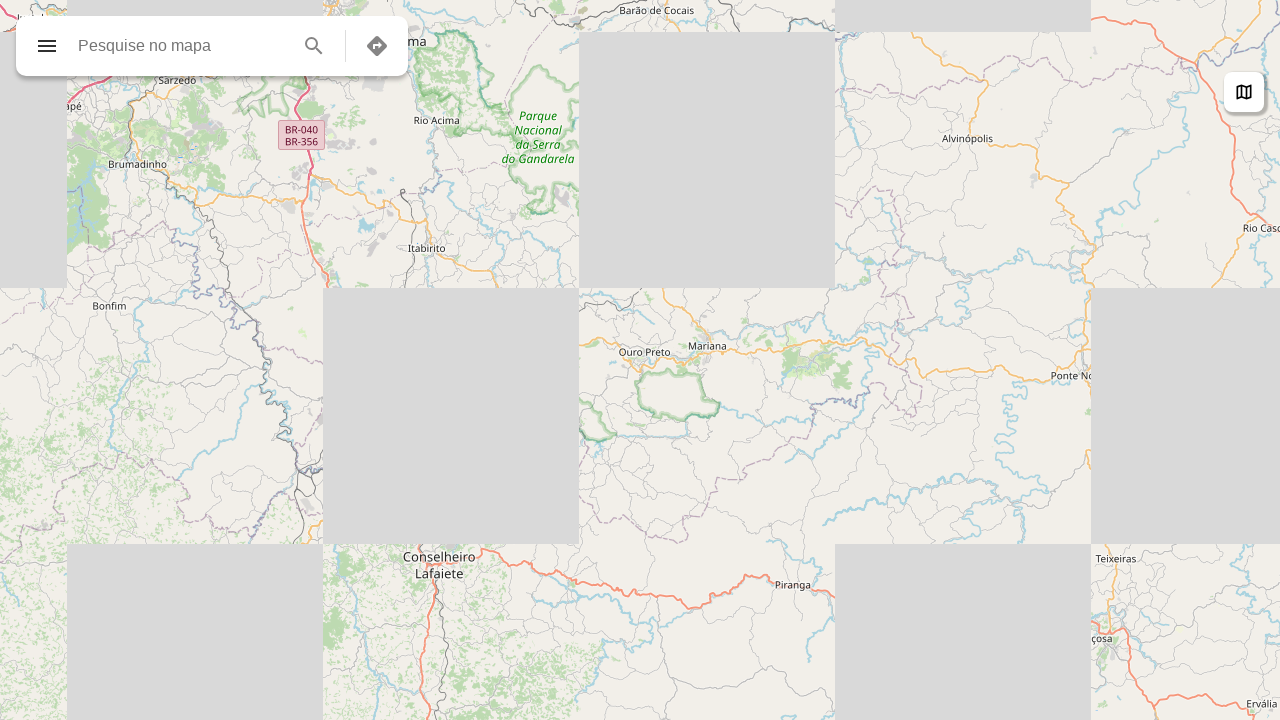

Filled search field with 'Avenida Paulista' on input[data-testid="input-field-search"]
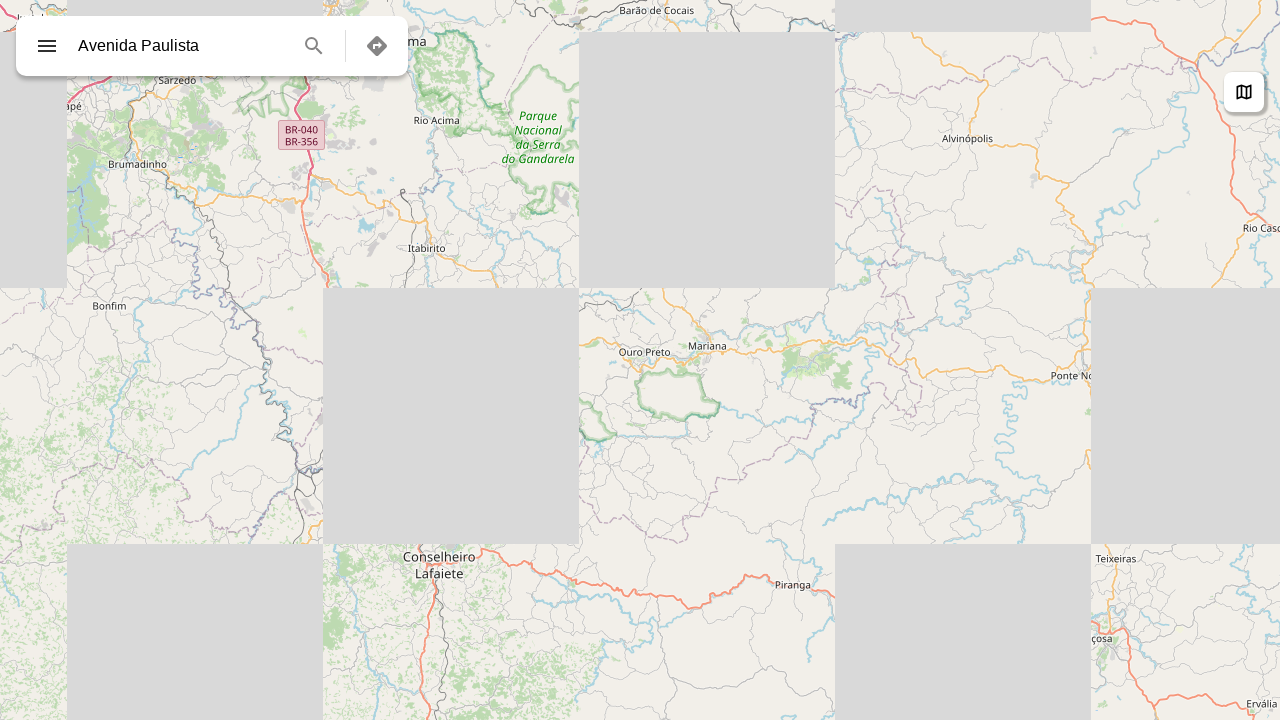

Autocomplete suggestions appeared
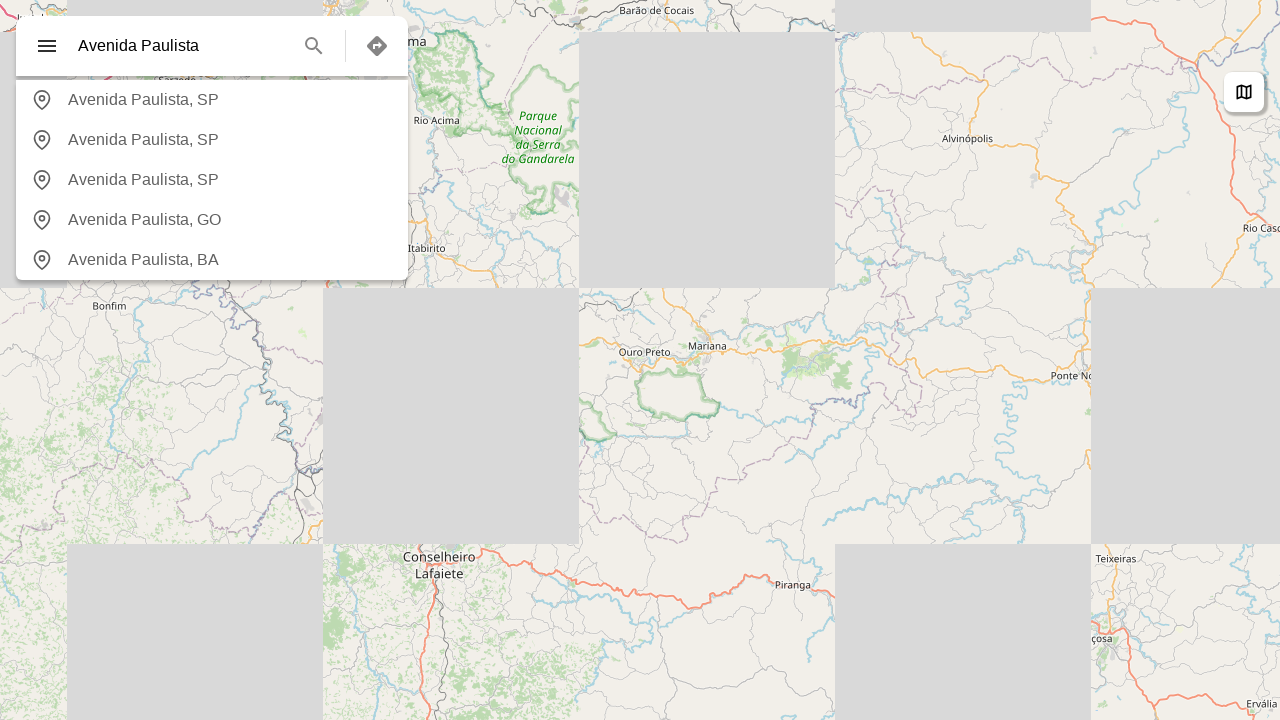

Clicked first autocomplete suggestion at (212, 100) on #search-result-0-autocomplete
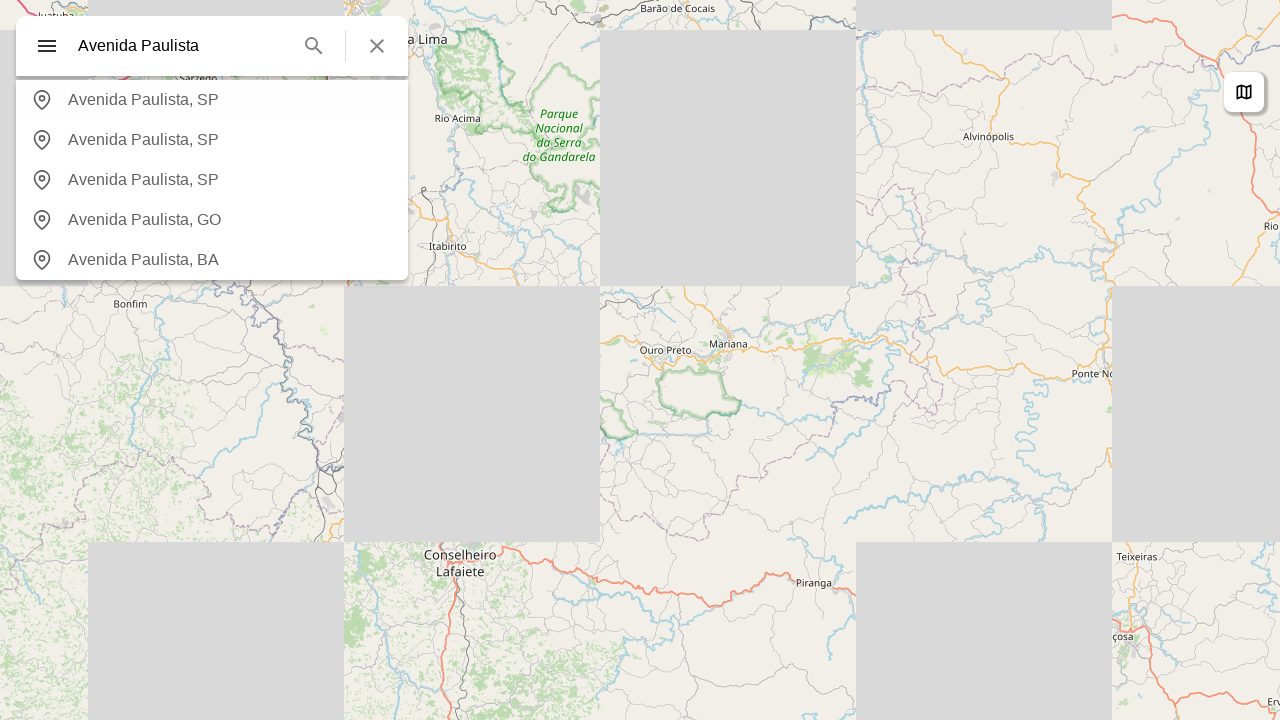

Map updated after selecting suggestion
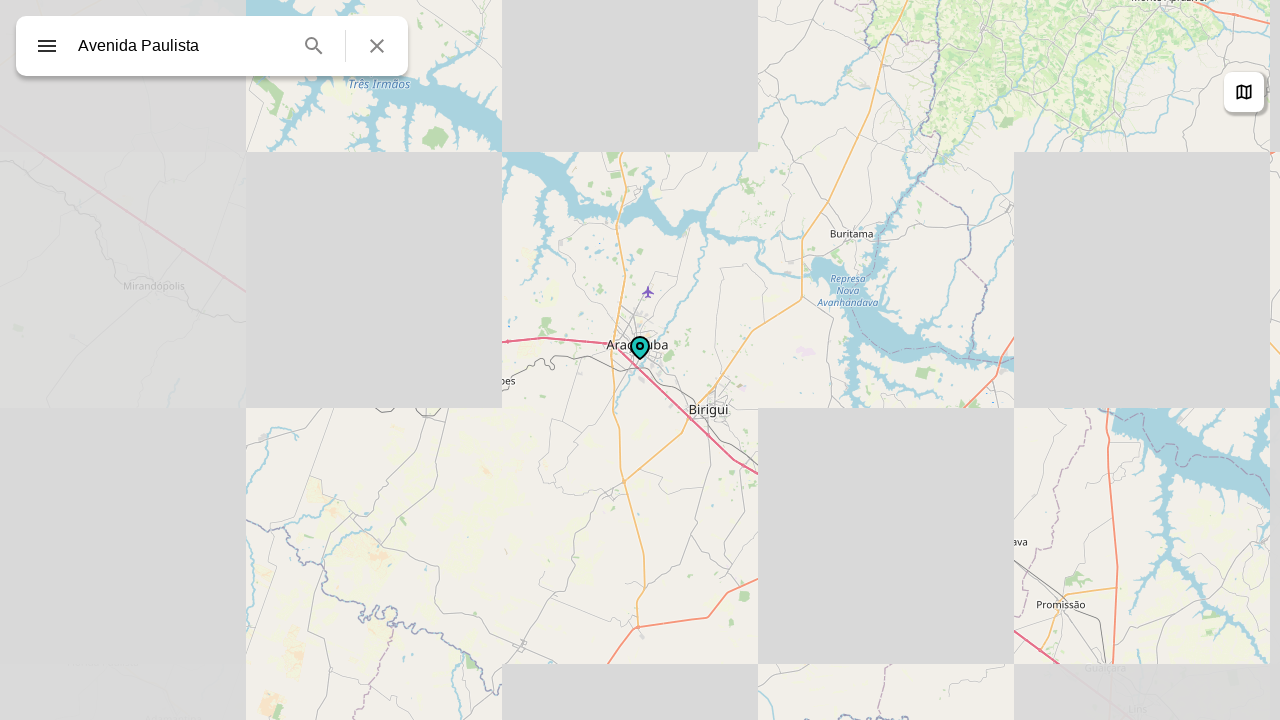

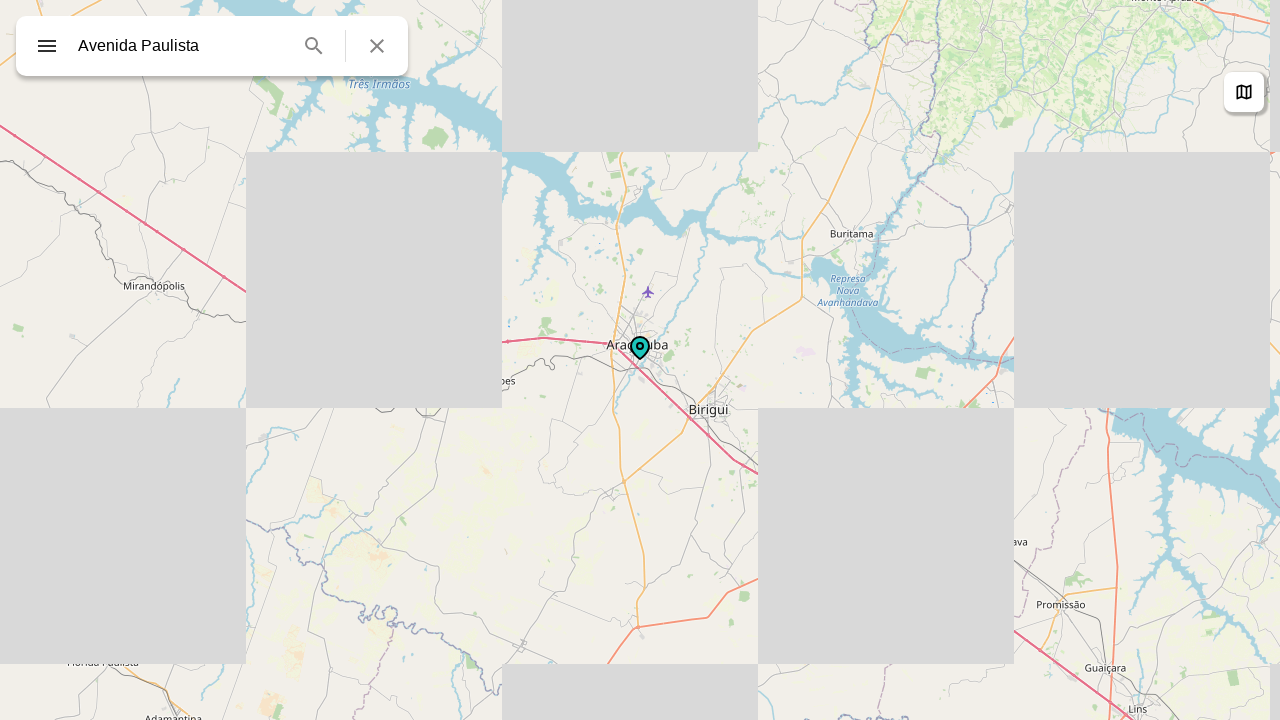